Navigates to a tutorial page and clicks a checkbox associated with a specific table cell containing "Helen Bennett"

Starting URL: https://www.hyrtutorials.com/p/add-padding-to-containers.html

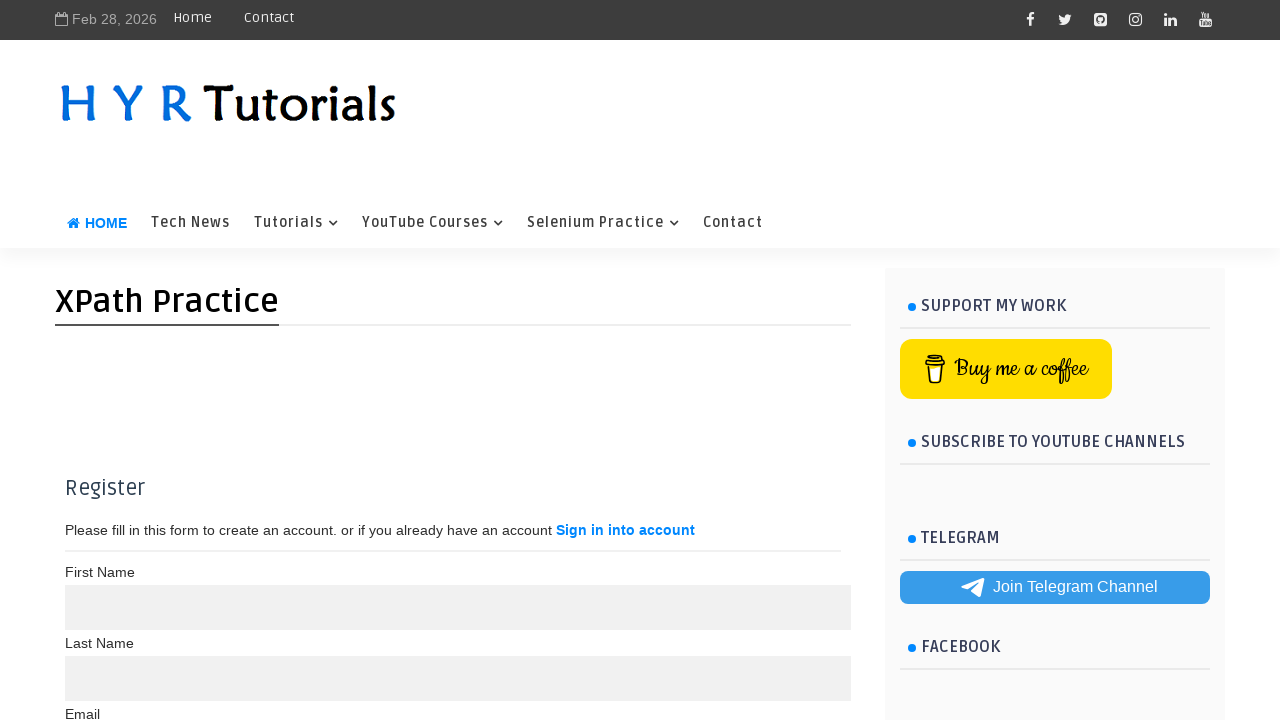

Navigated to tutorial page
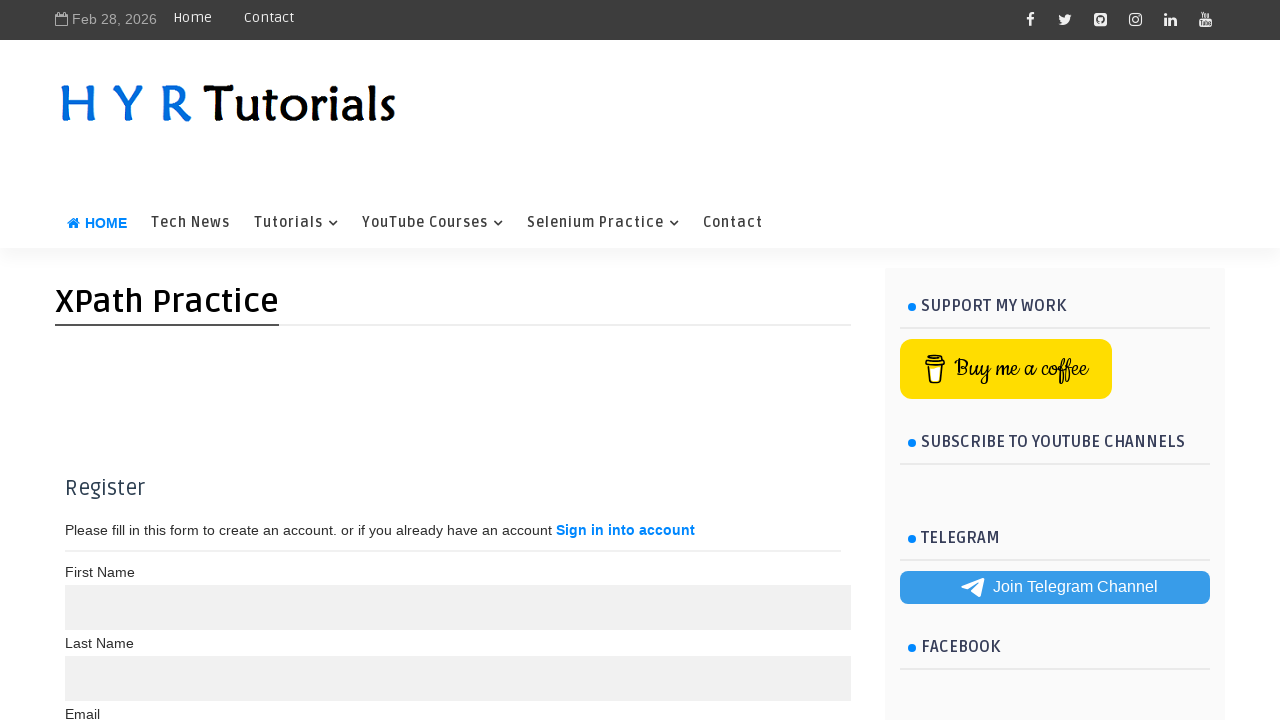

Clicked checkbox associated with Helen Bennett's table row at (84, 528) on xpath=//td[text()='Helen Bennett']//preceding-sibling::td/input[@type='checkbox'
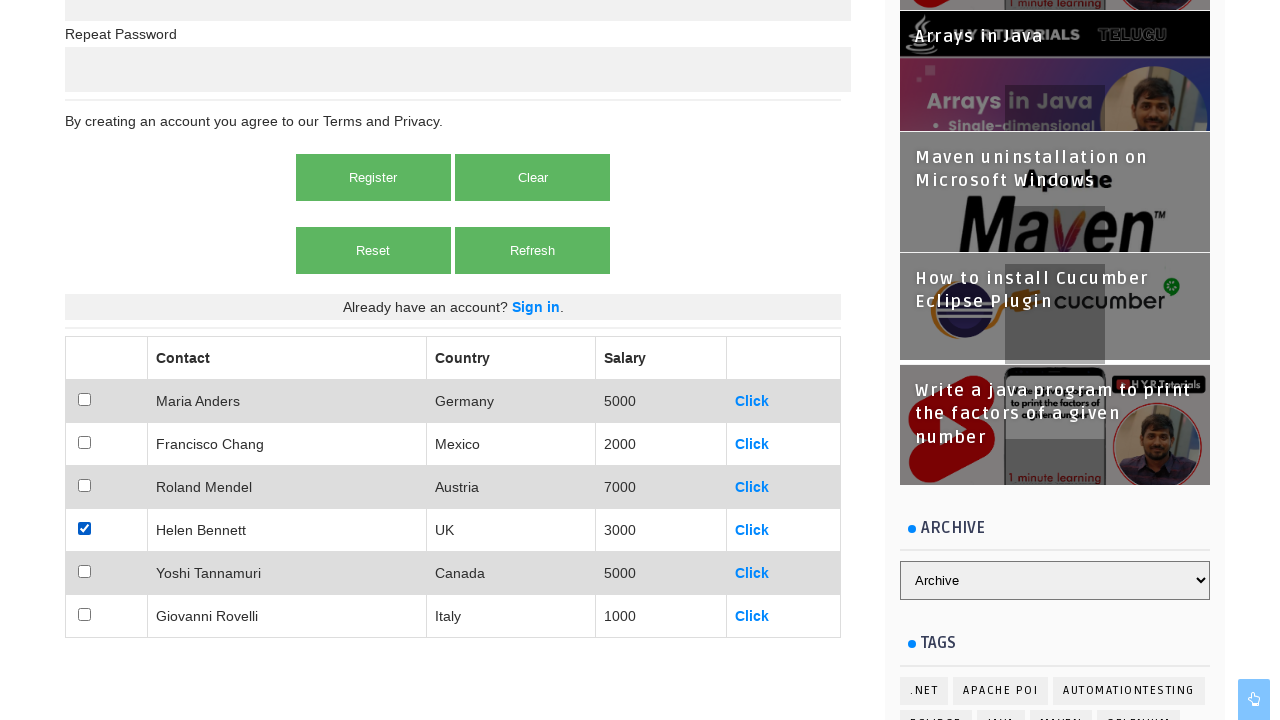

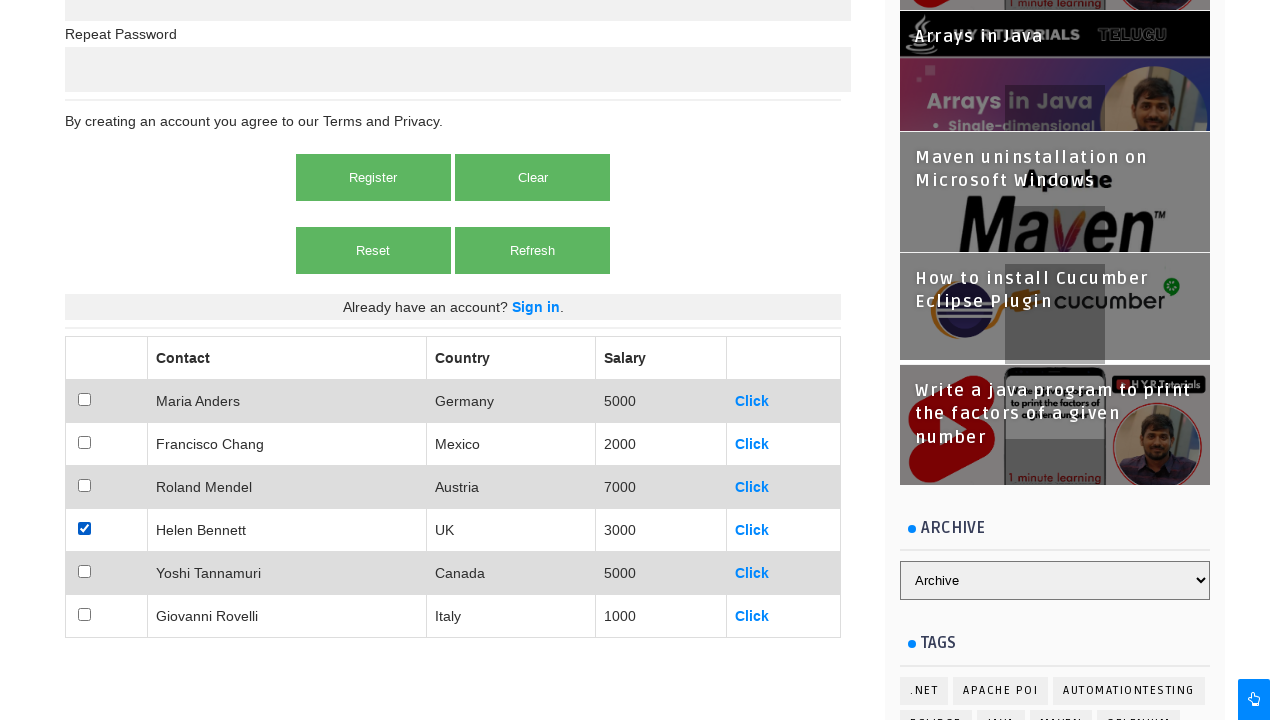